Tests adding two integers (2 and 3) using the Basic Calculator with a selected build version and verifies the result is 5.

Starting URL: https://testsheepnz.github.io/BasicCalculator

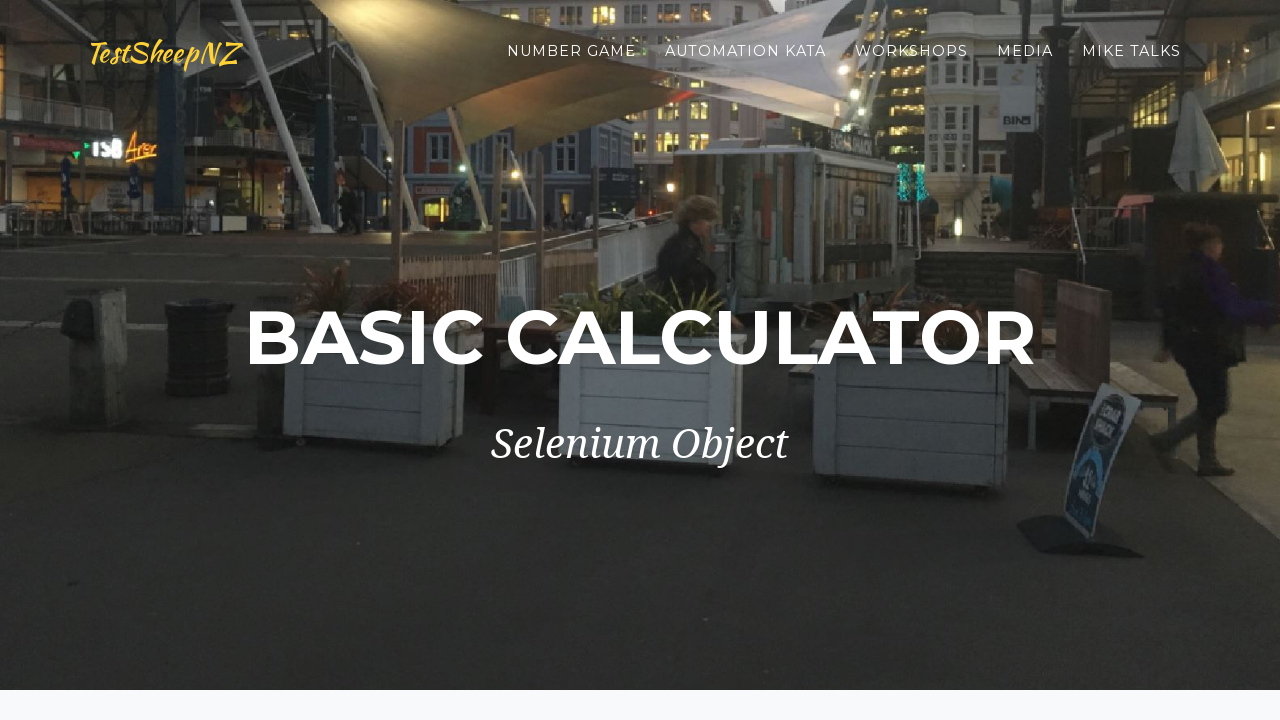

Selected build version 5 from dropdown on #selectBuild
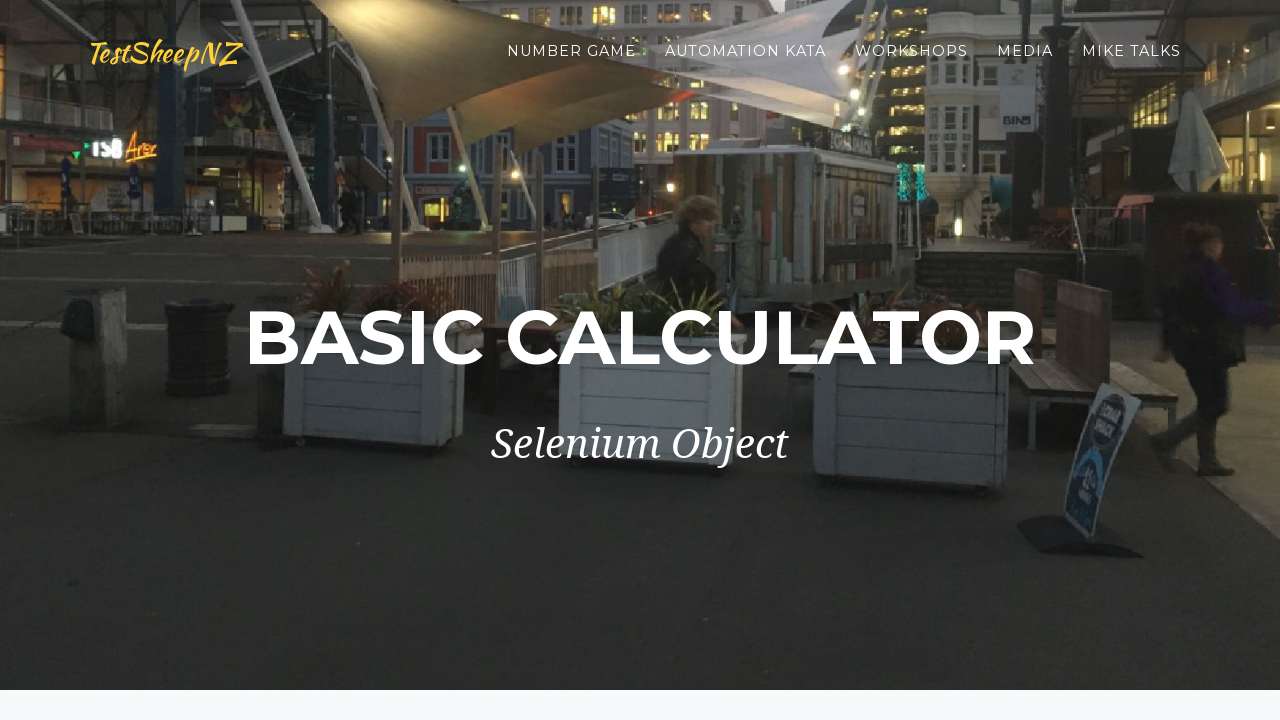

Entered first number: 2 on #number1Field
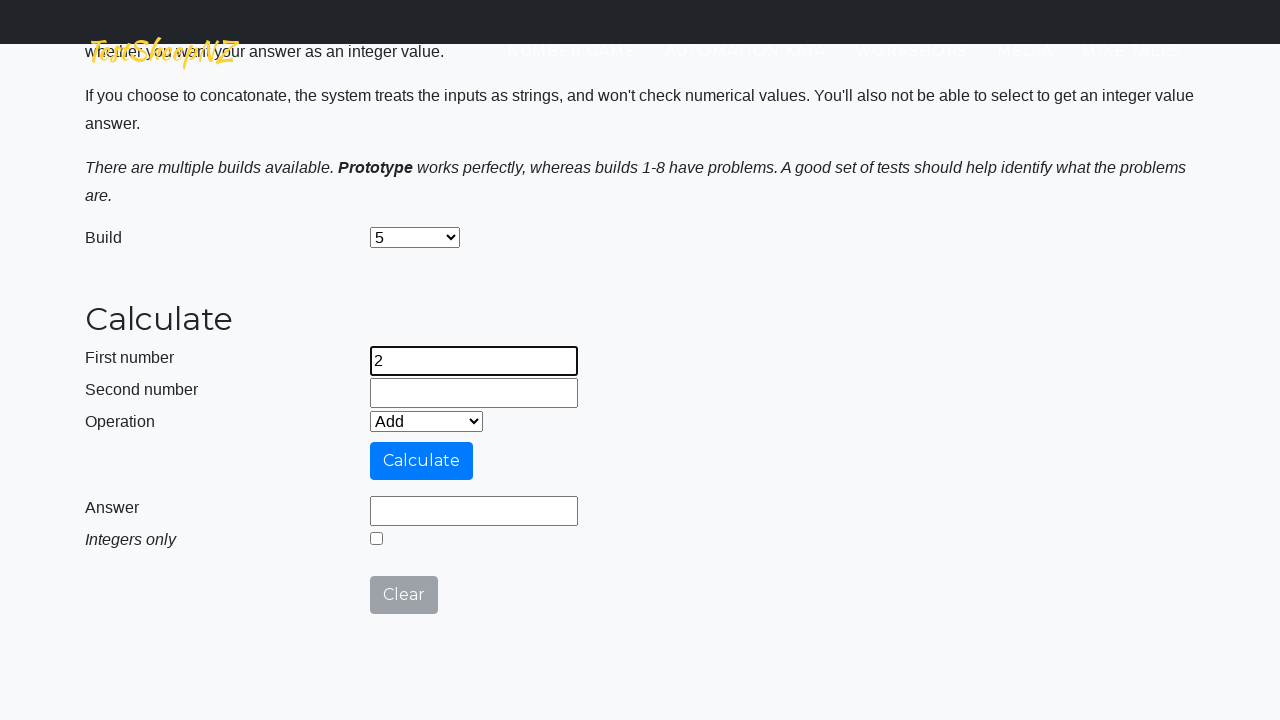

Entered second number: 3 on #number2Field
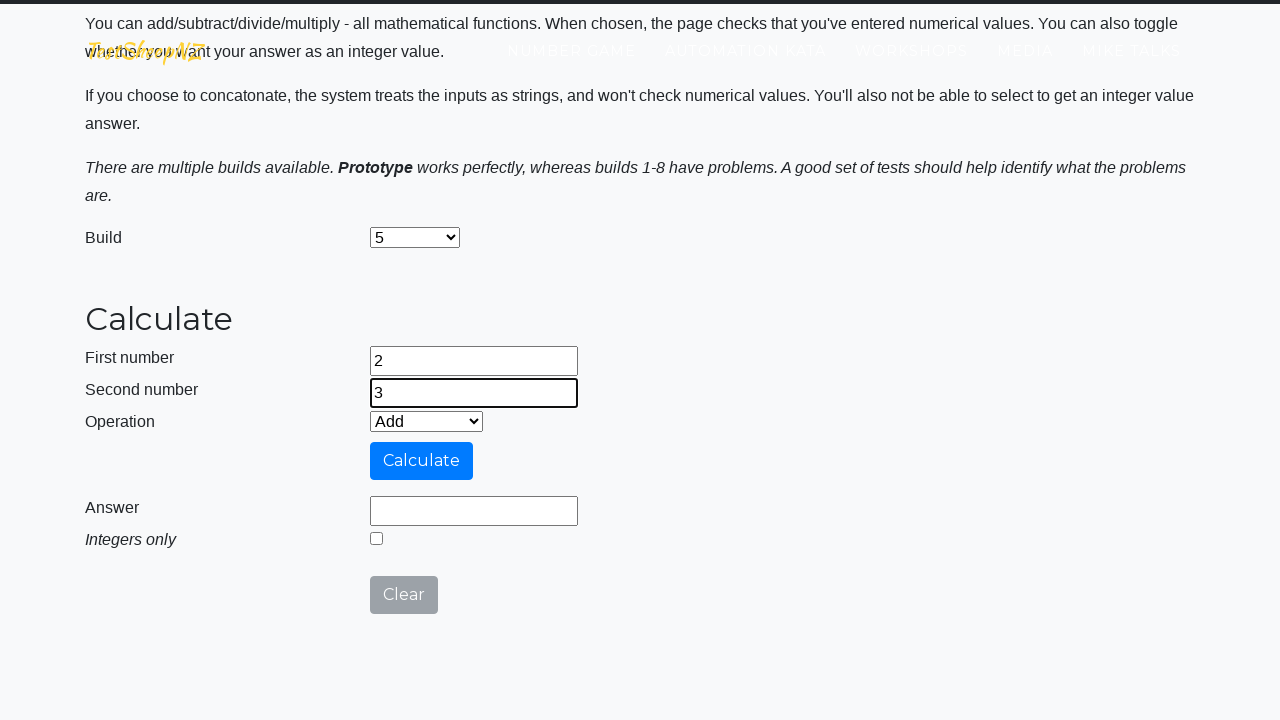

Selected Add operation from dropdown on #selectOperationDropdown
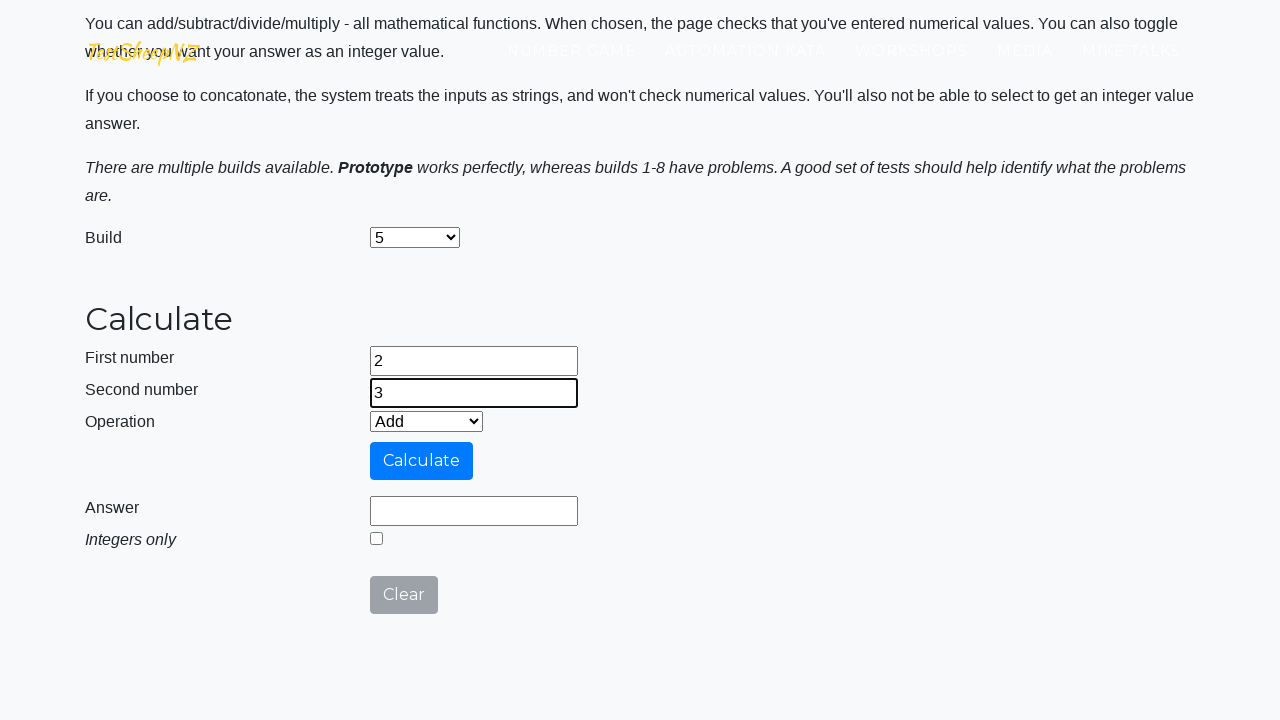

Clicked calculate button at (422, 461) on #calculateButton
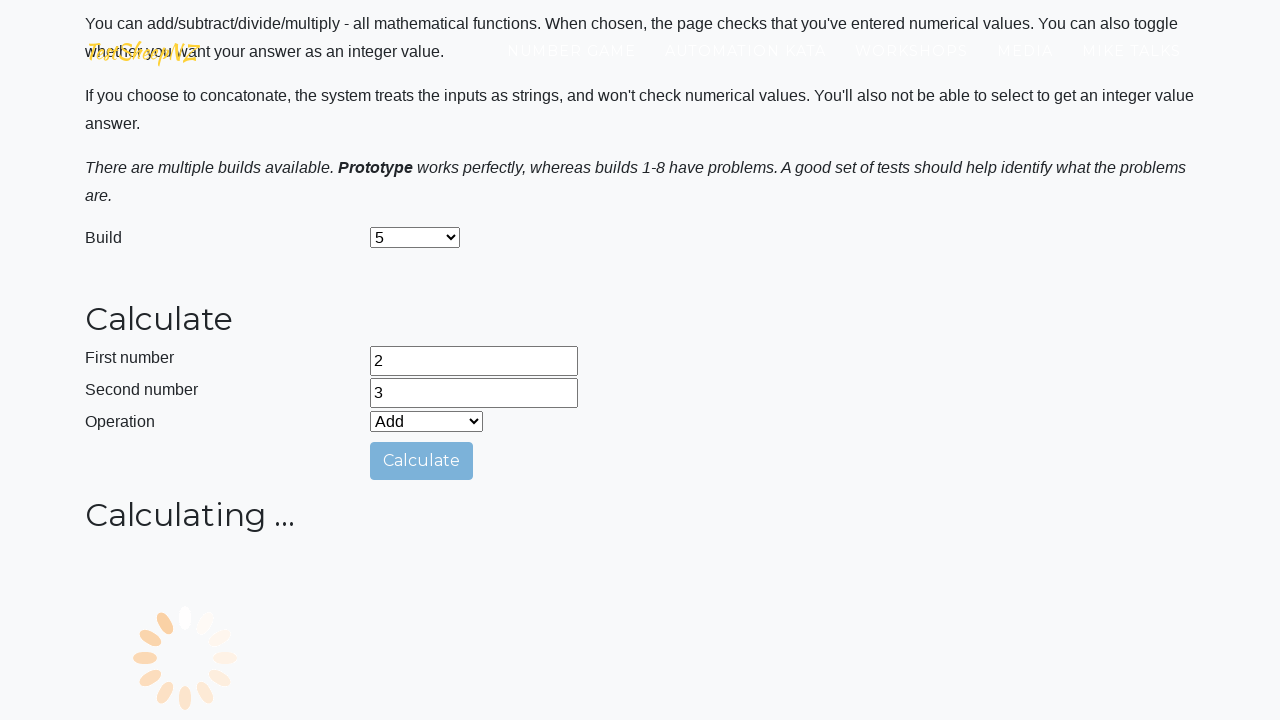

Verified result field displays 5
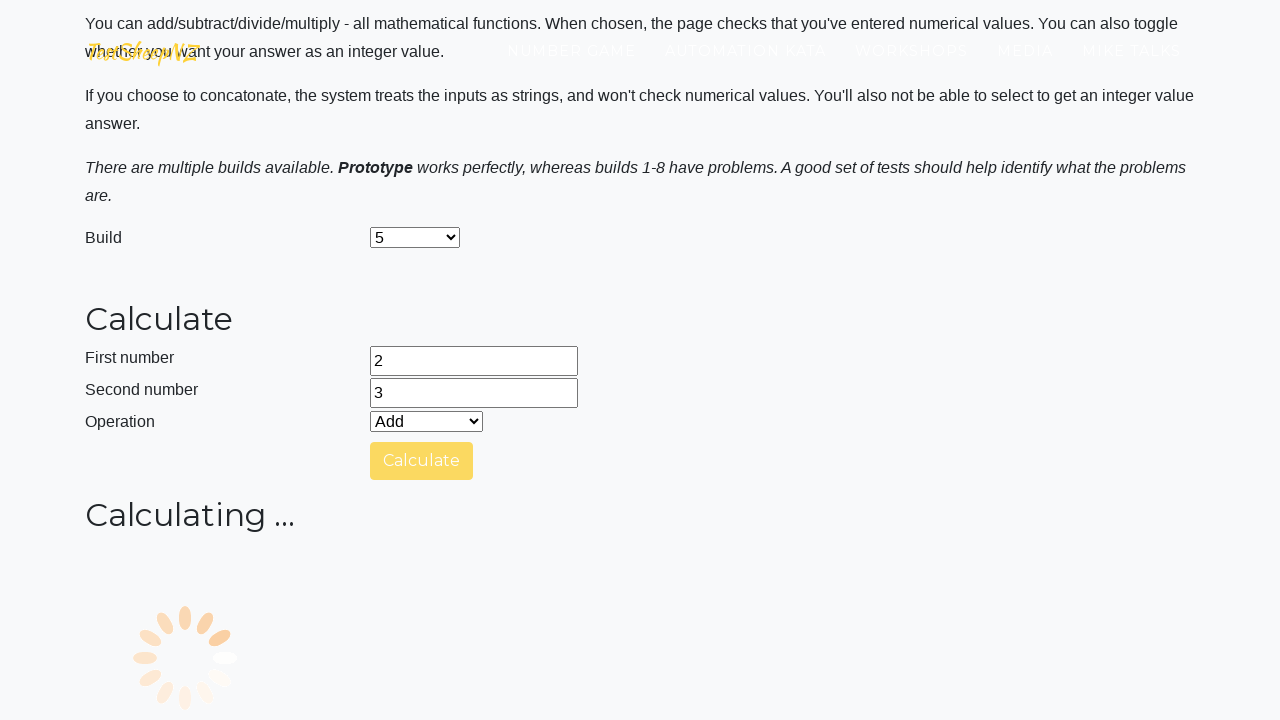

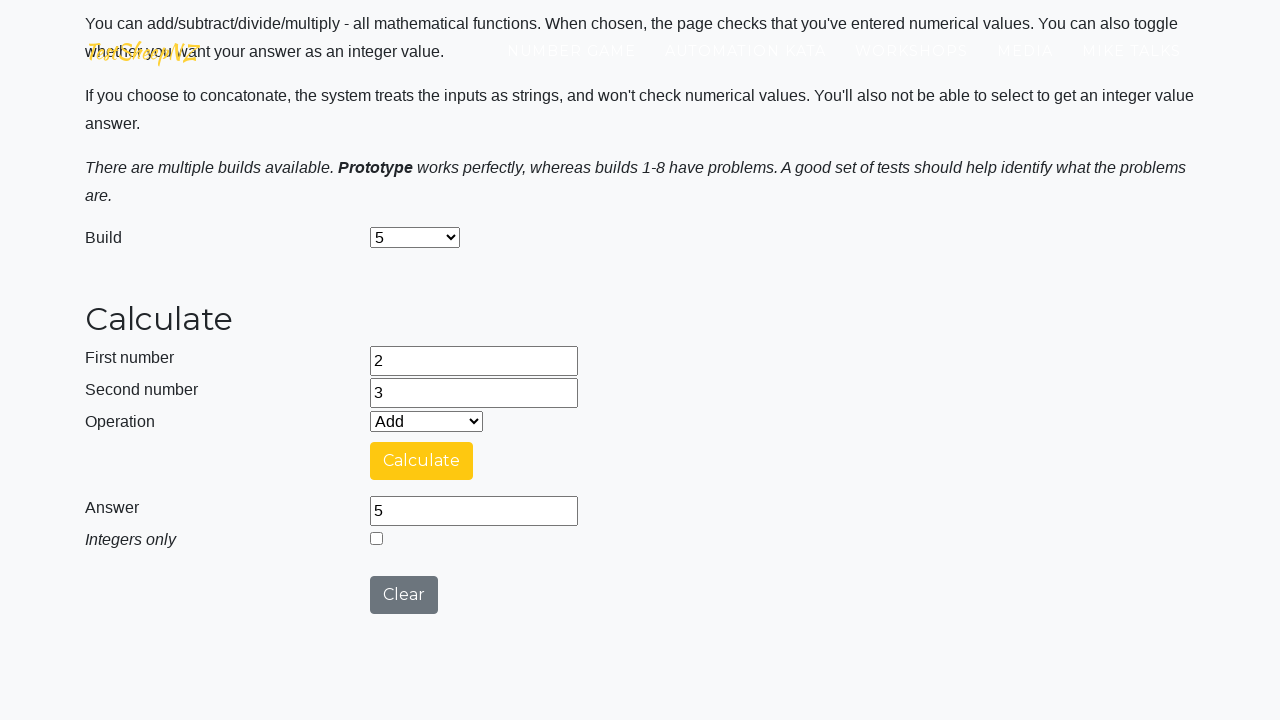